Tests drag and drop functionality by dragging an element from source to target location on jQuery UI demo page

Starting URL: https://jqueryui.com/droppable/

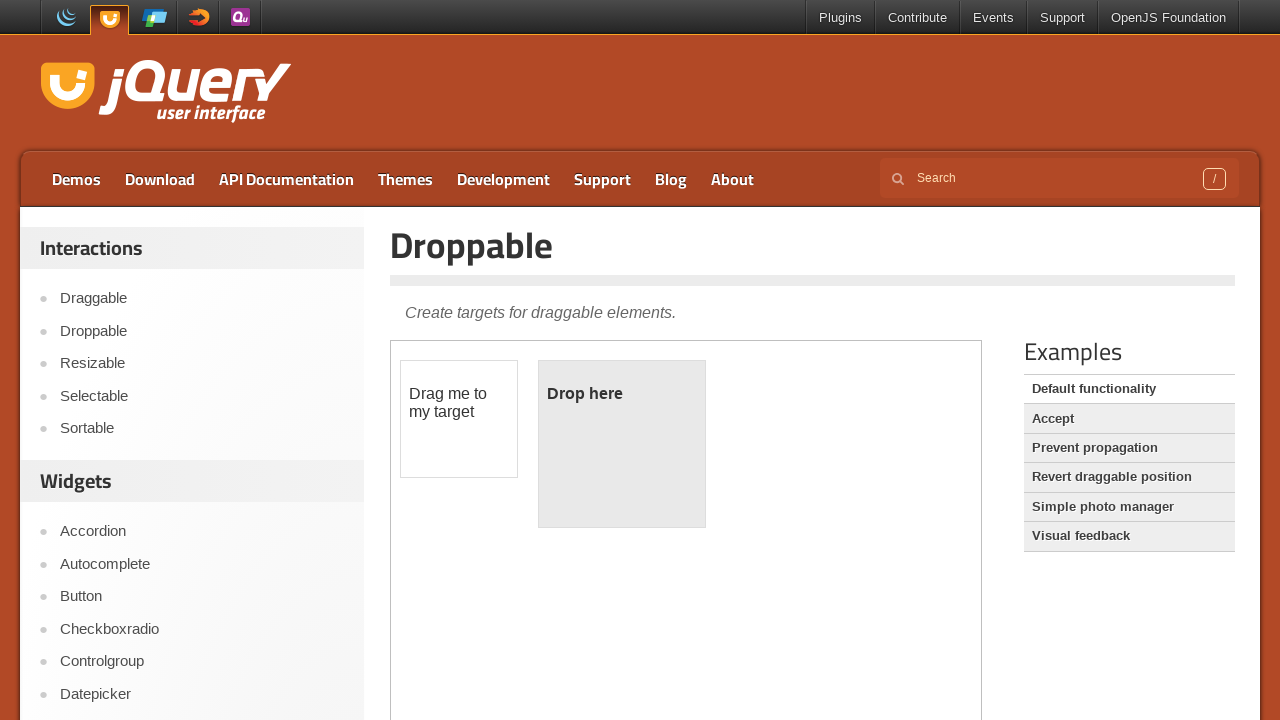

Navigated to jQuery UI droppable demo page
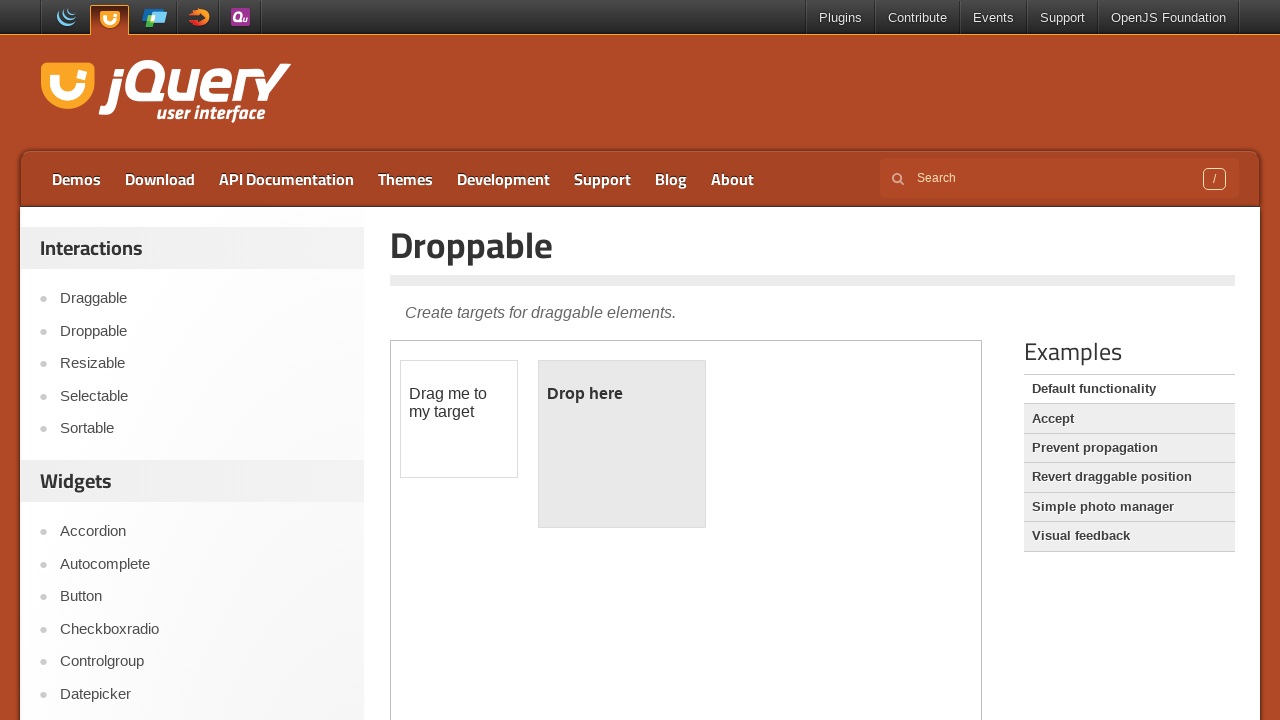

Located iframe containing drag and drop demo
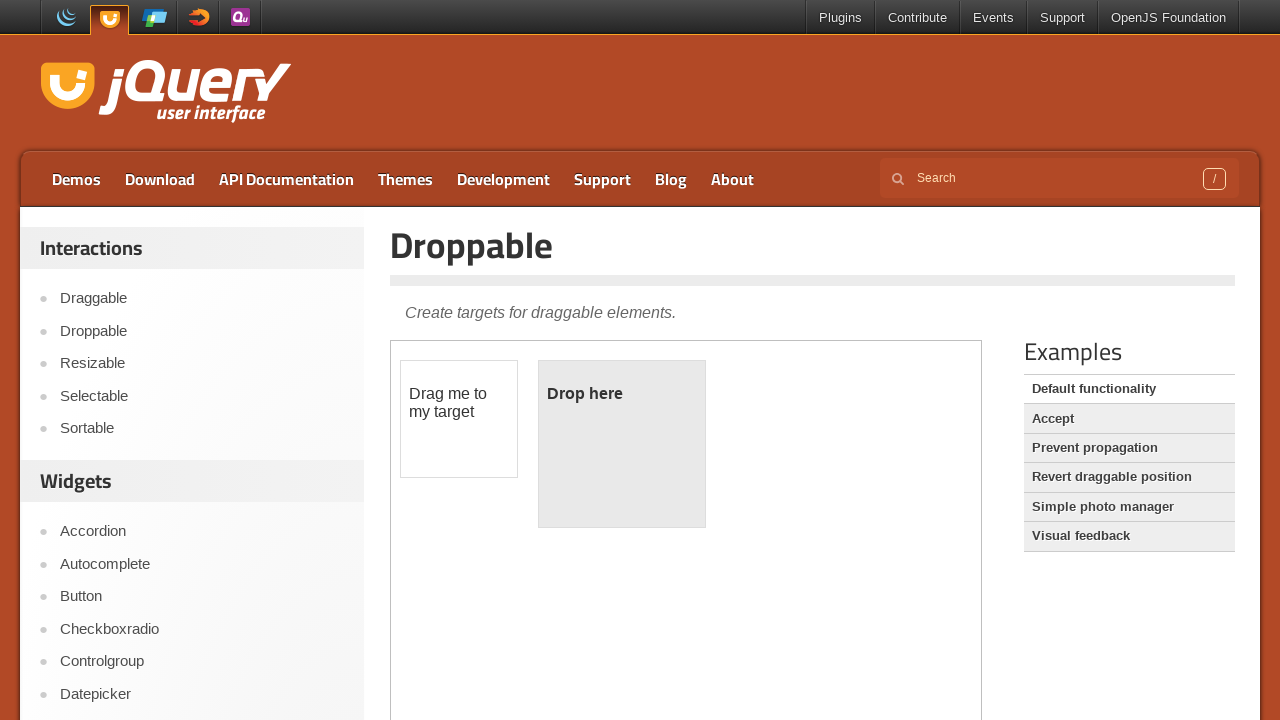

Located draggable source element
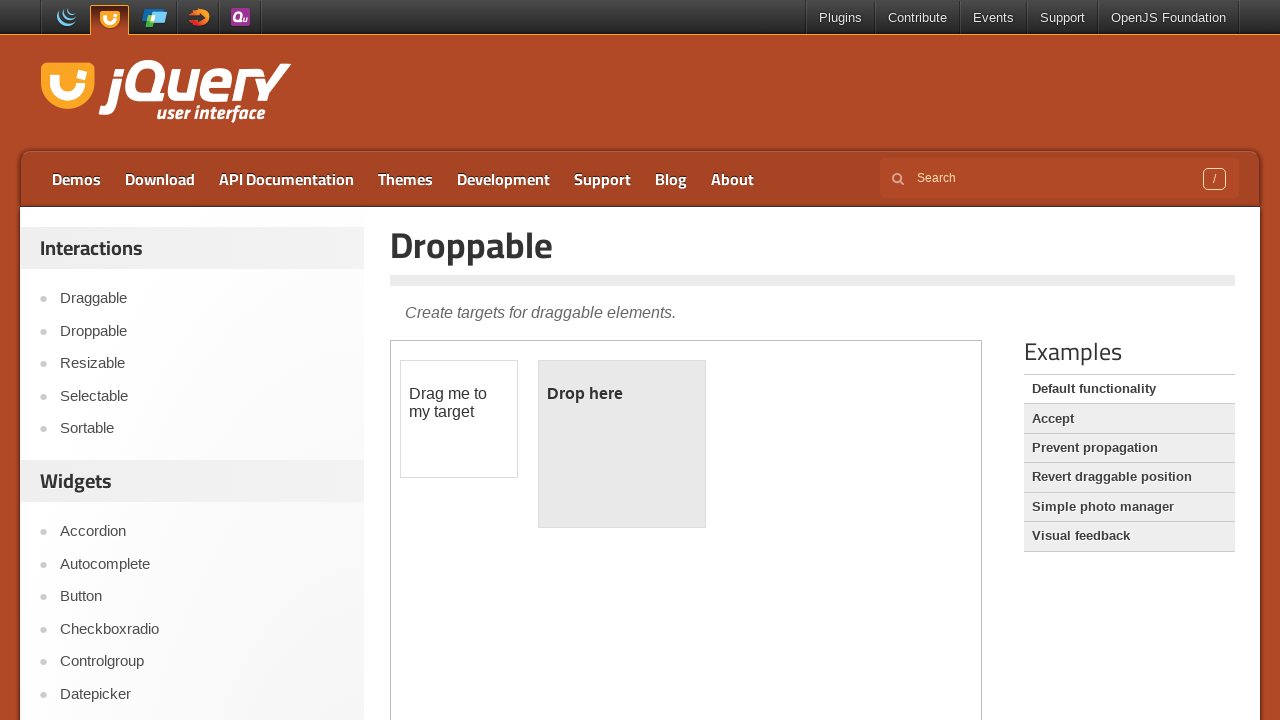

Located droppable target element
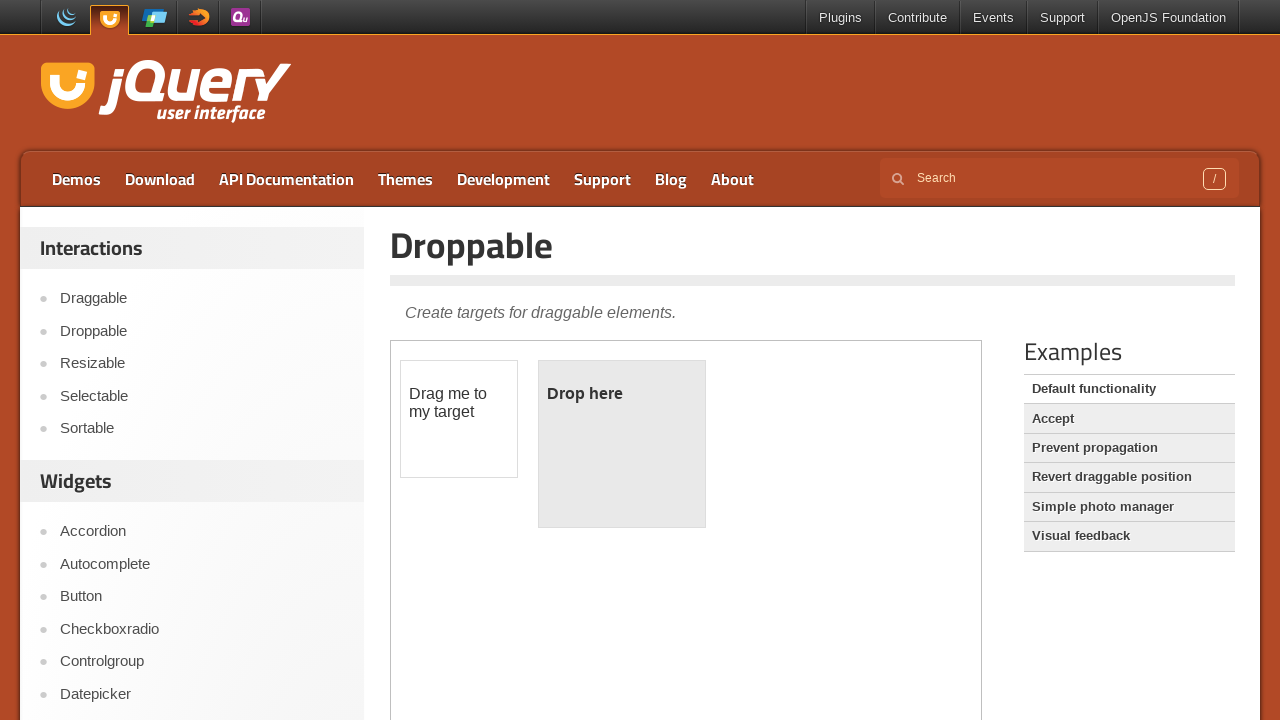

Dragged element from source to target location at (622, 444)
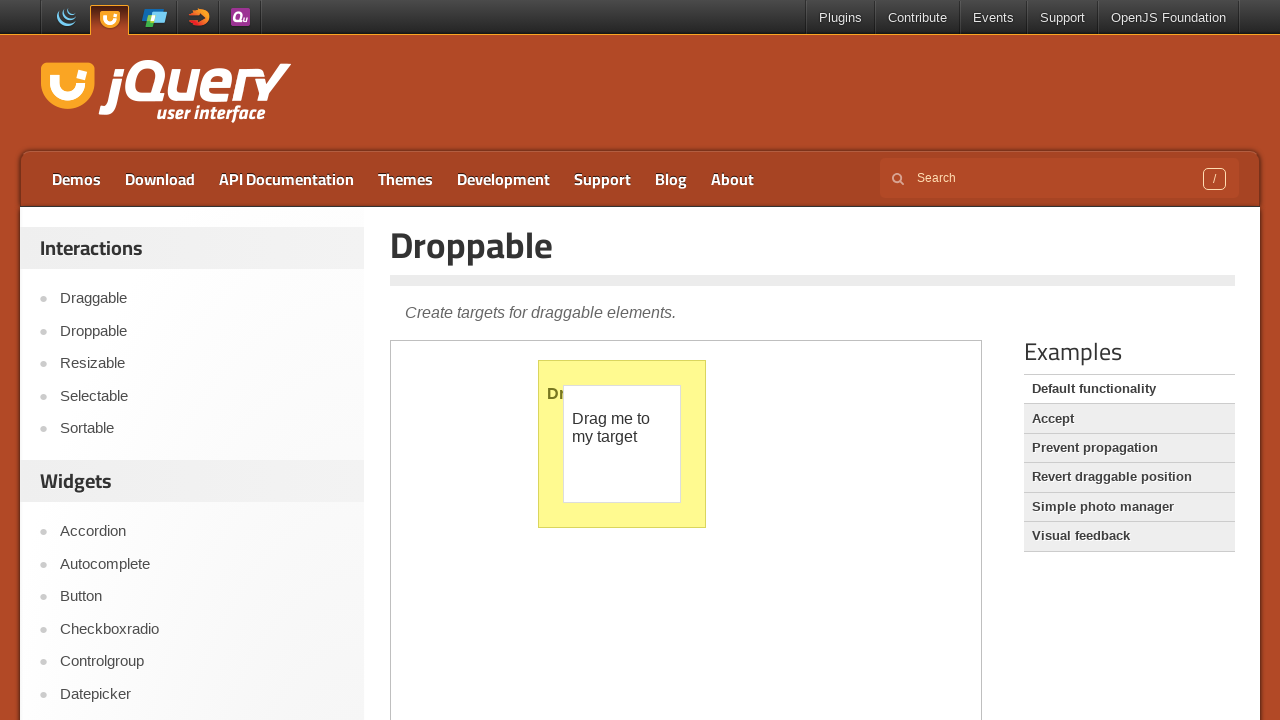

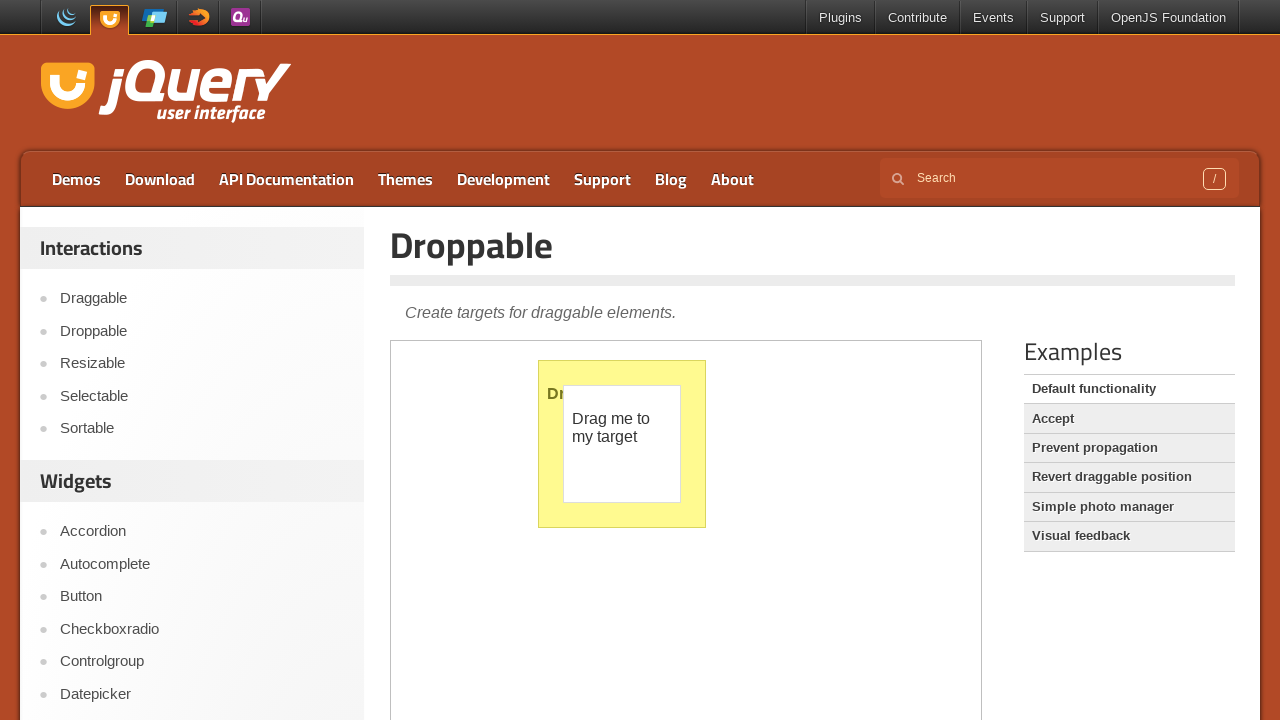